Tests the email entry form on a demo automation testing site by filling the email field and clicking the proceed button to navigate to the next page.

Starting URL: http://demo.automationtesting.in/Index.html

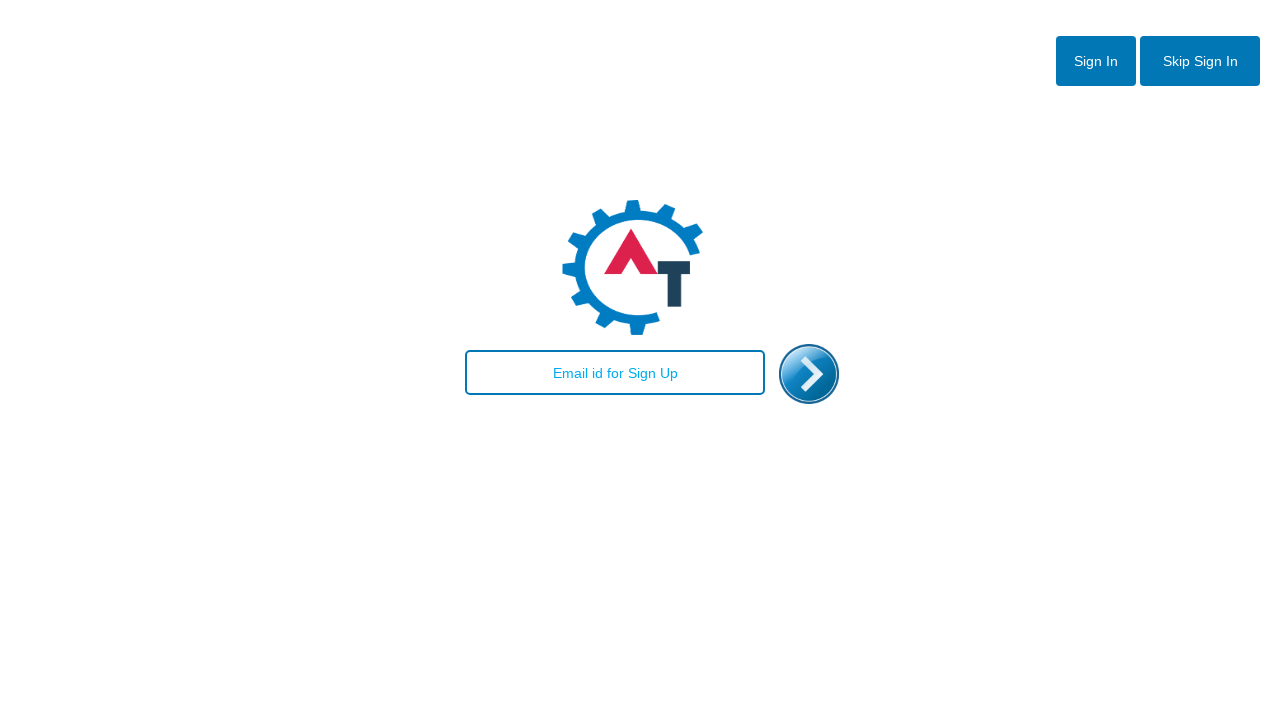

Filled email field with 'testuser2024@gmail.com' on #email
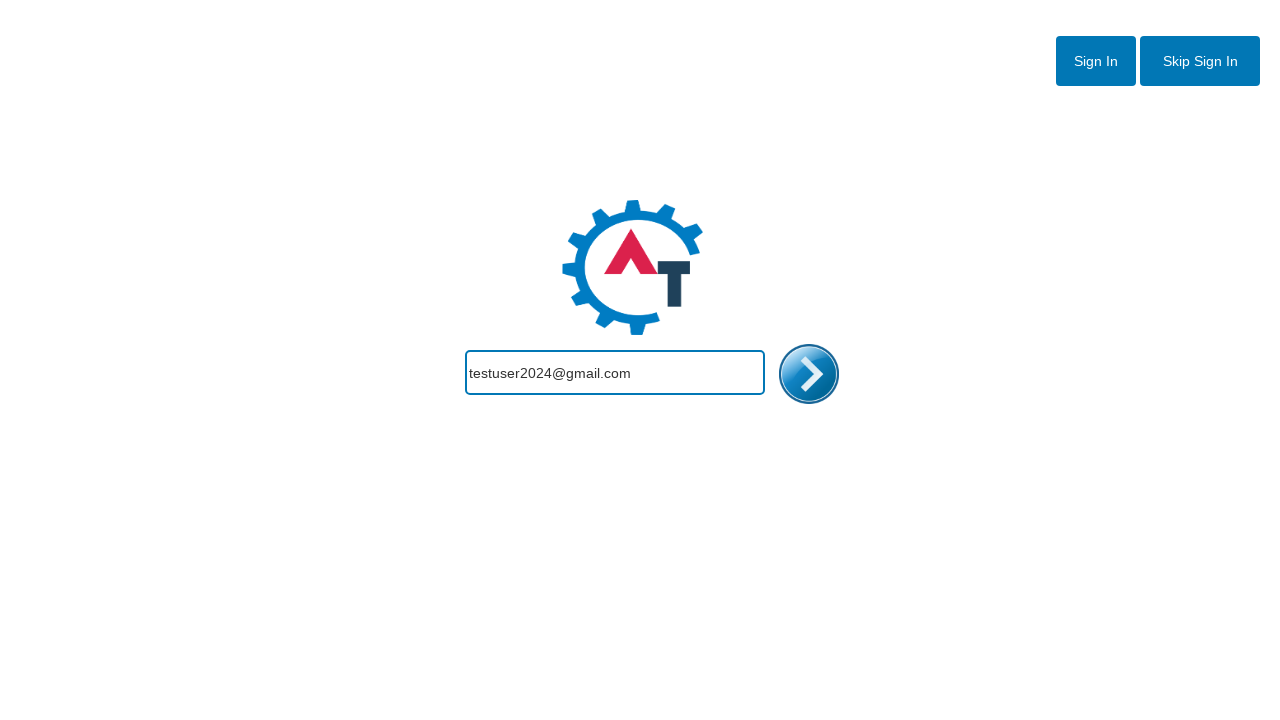

Clicked proceed button to navigate to next page at (809, 374) on #enterimg
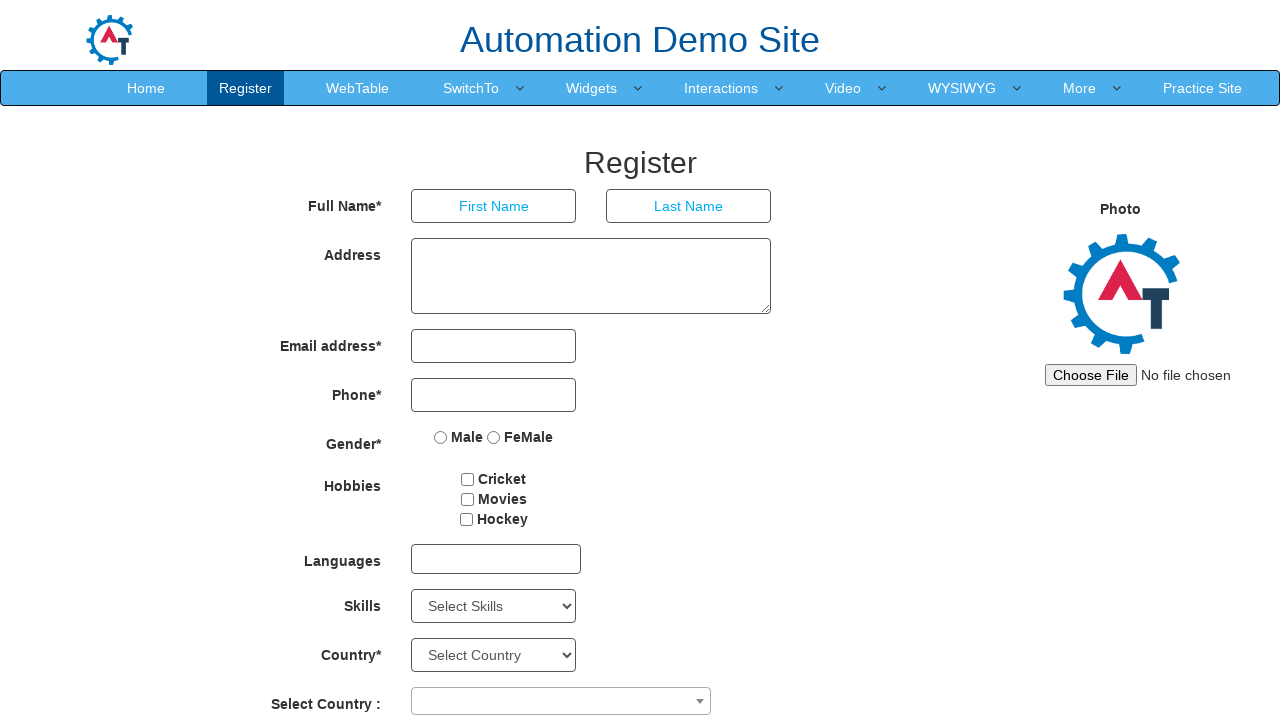

Next page loaded successfully
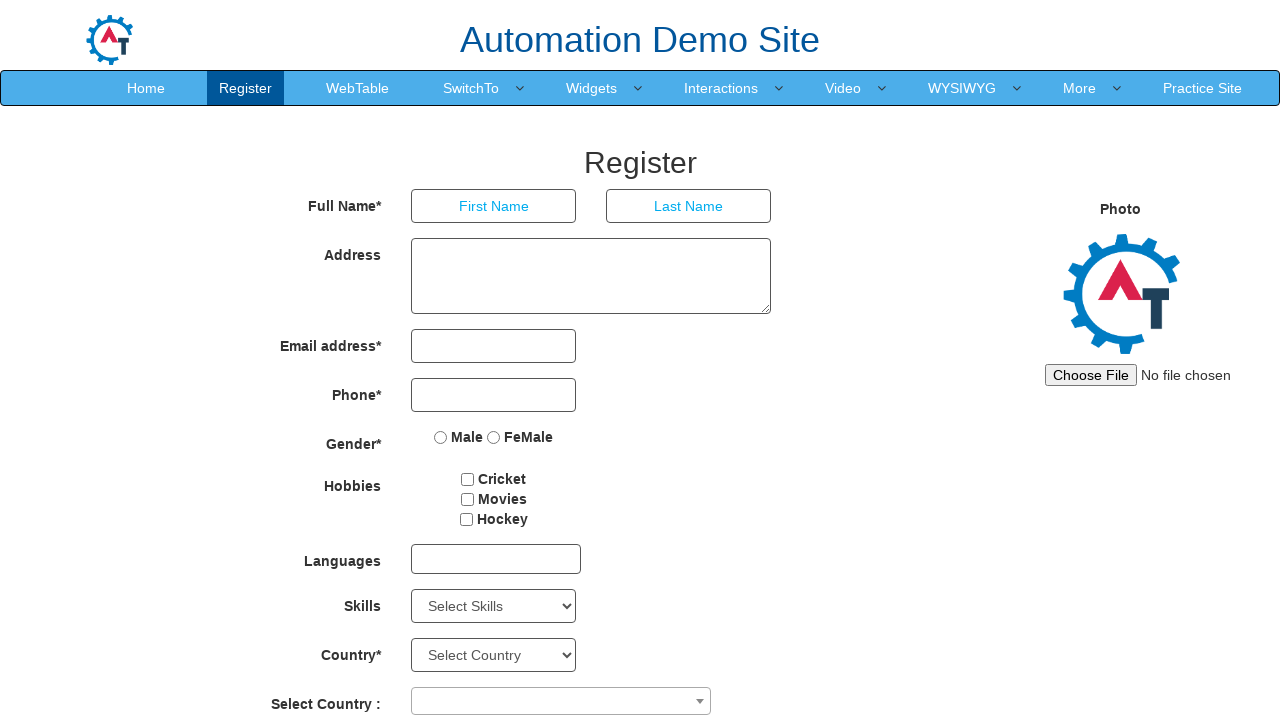

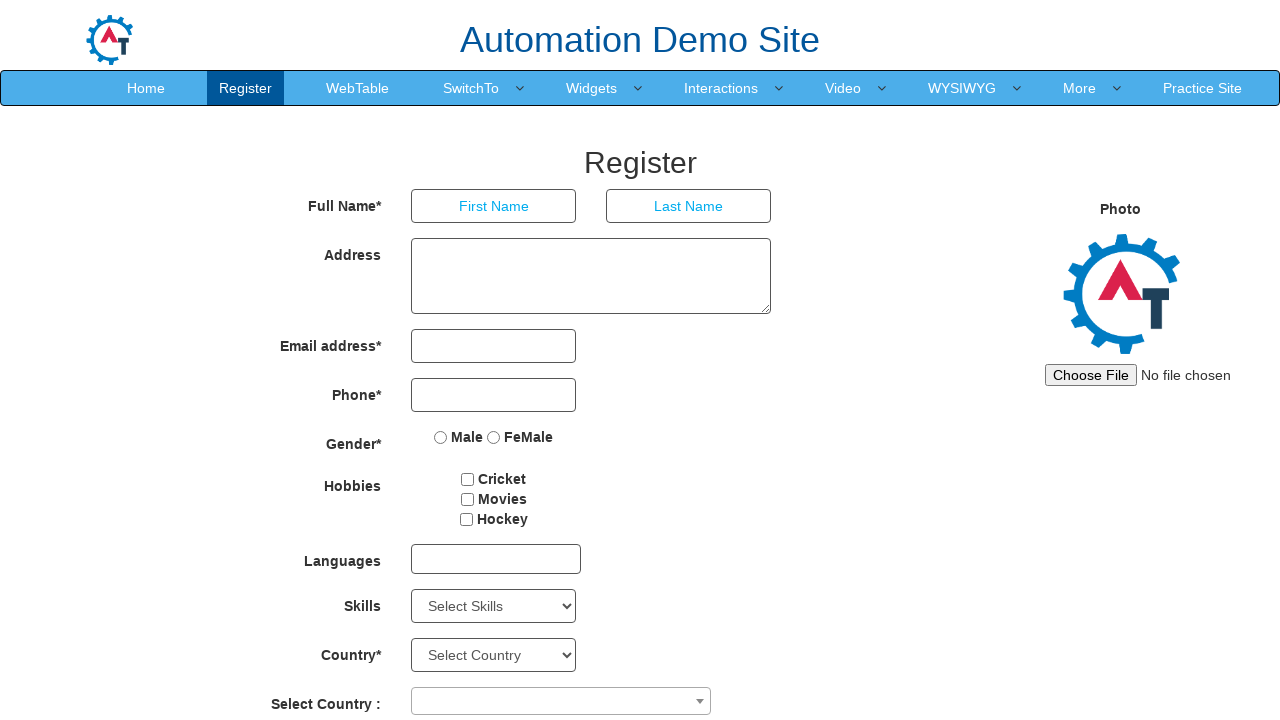